Tests slider manipulation by clicking and dragging the slider handle horizontally

Starting URL: https://jqueryui.com/slider/

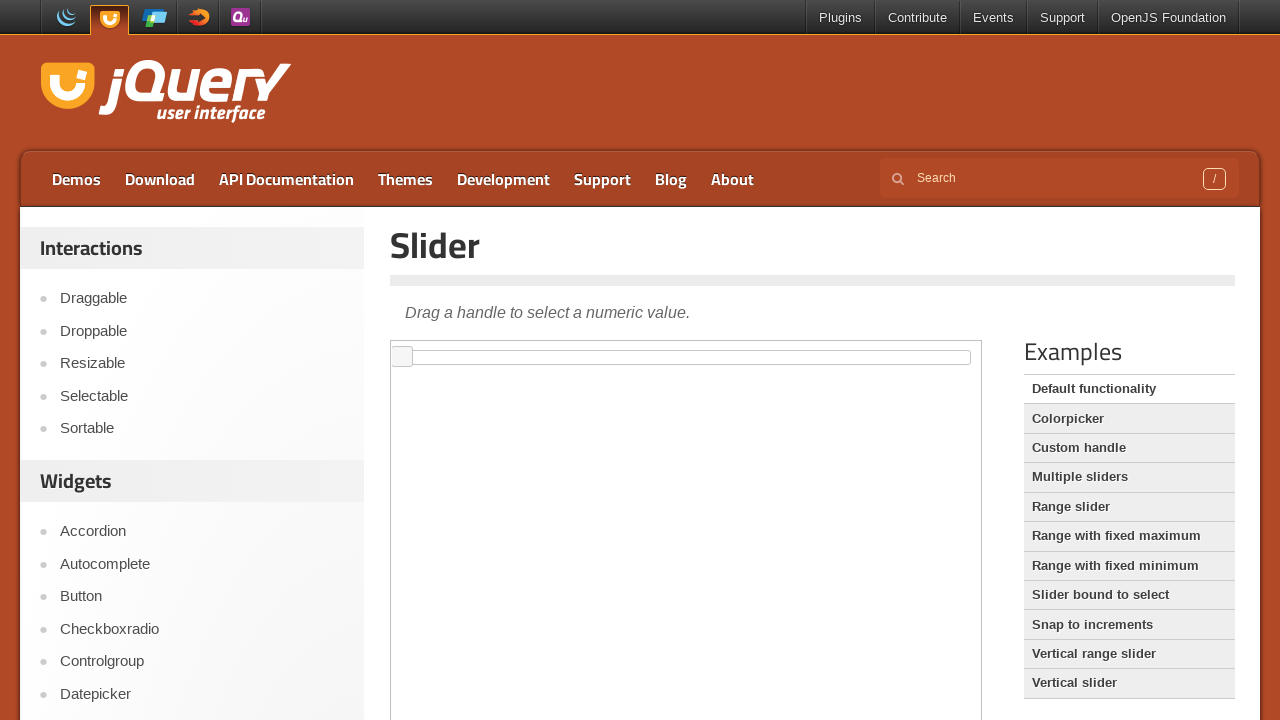

Located the demo iframe
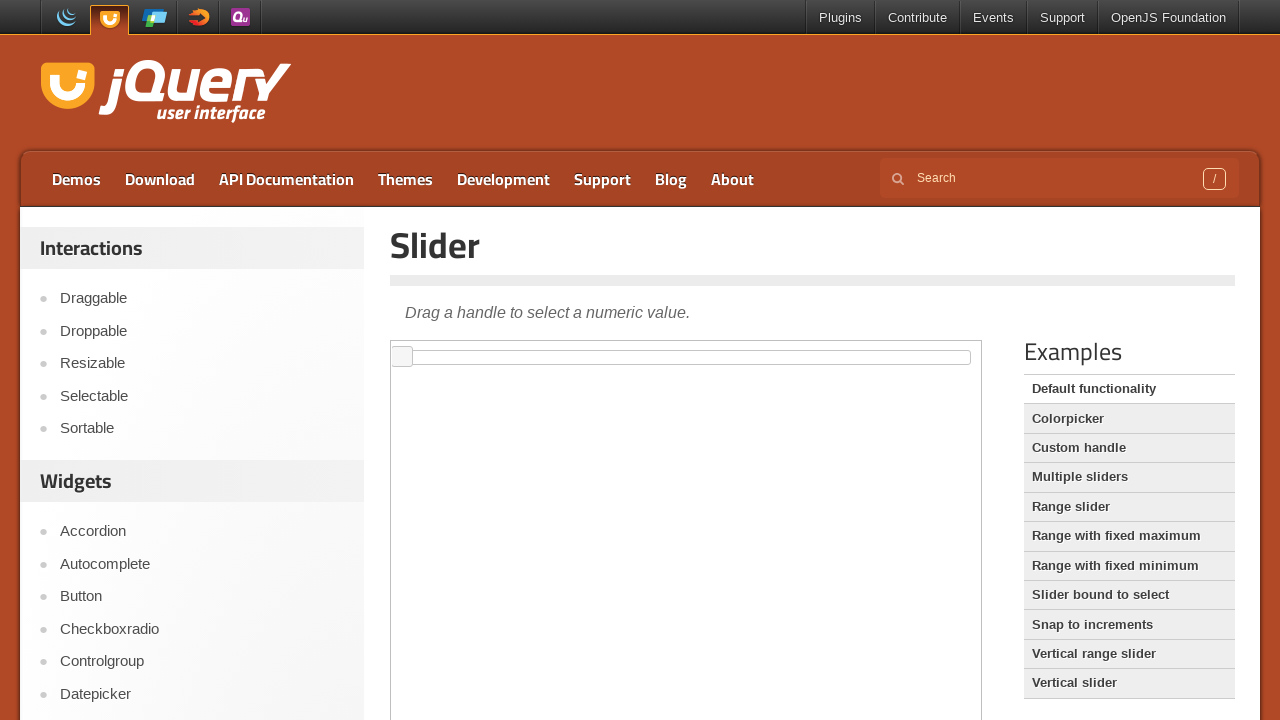

Located the slider handle element
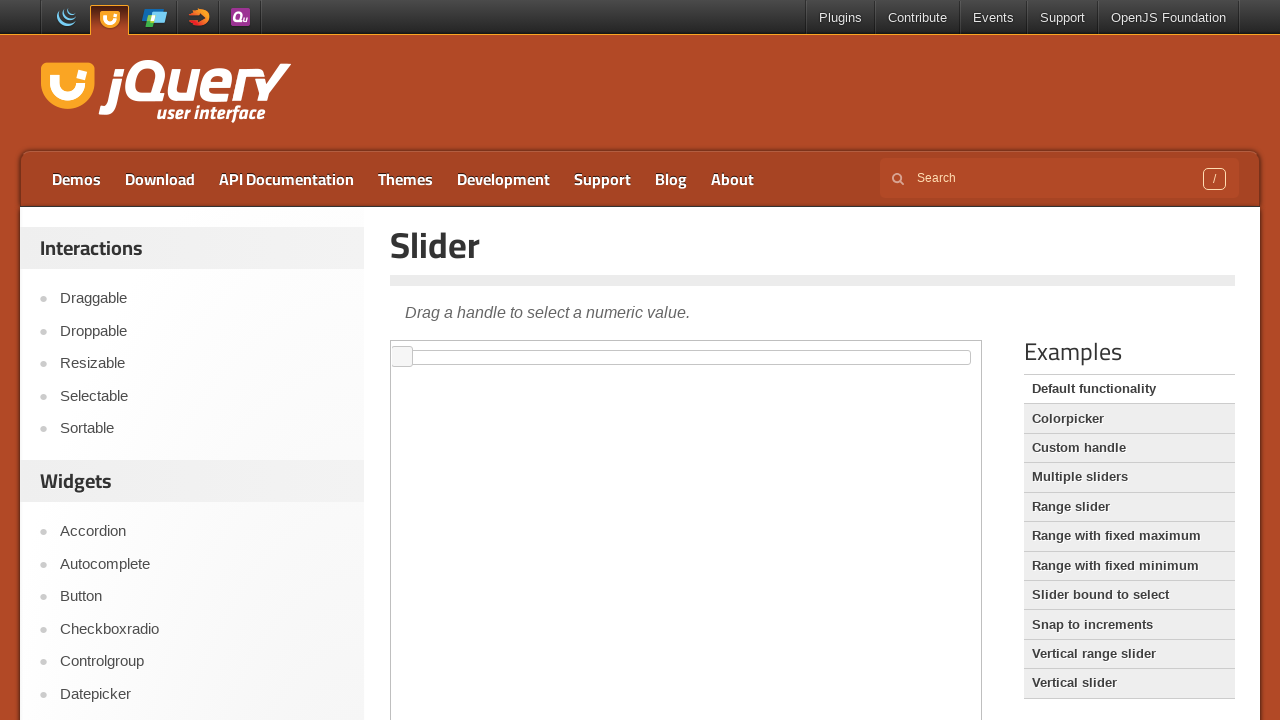

Retrieved bounding box coordinates of slider handle
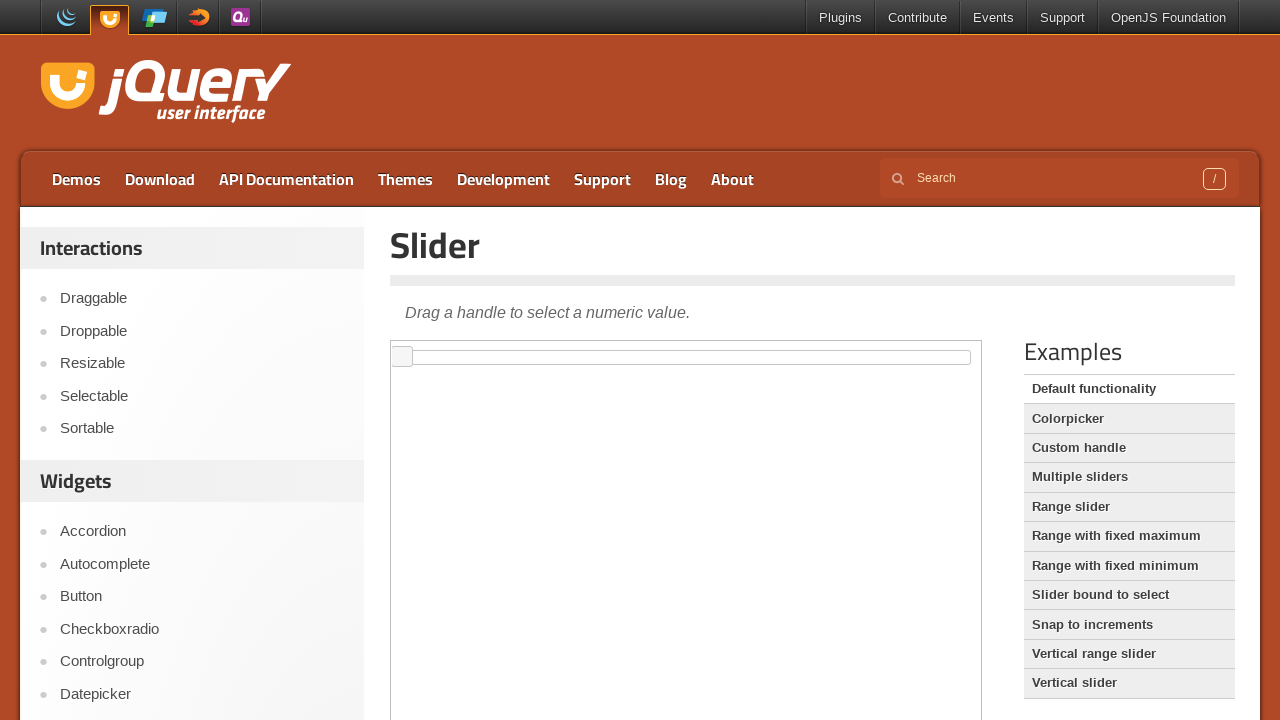

Hovered over the slider handle at (402, 357) on .demo-frame >> internal:control=enter-frame >> #slider span
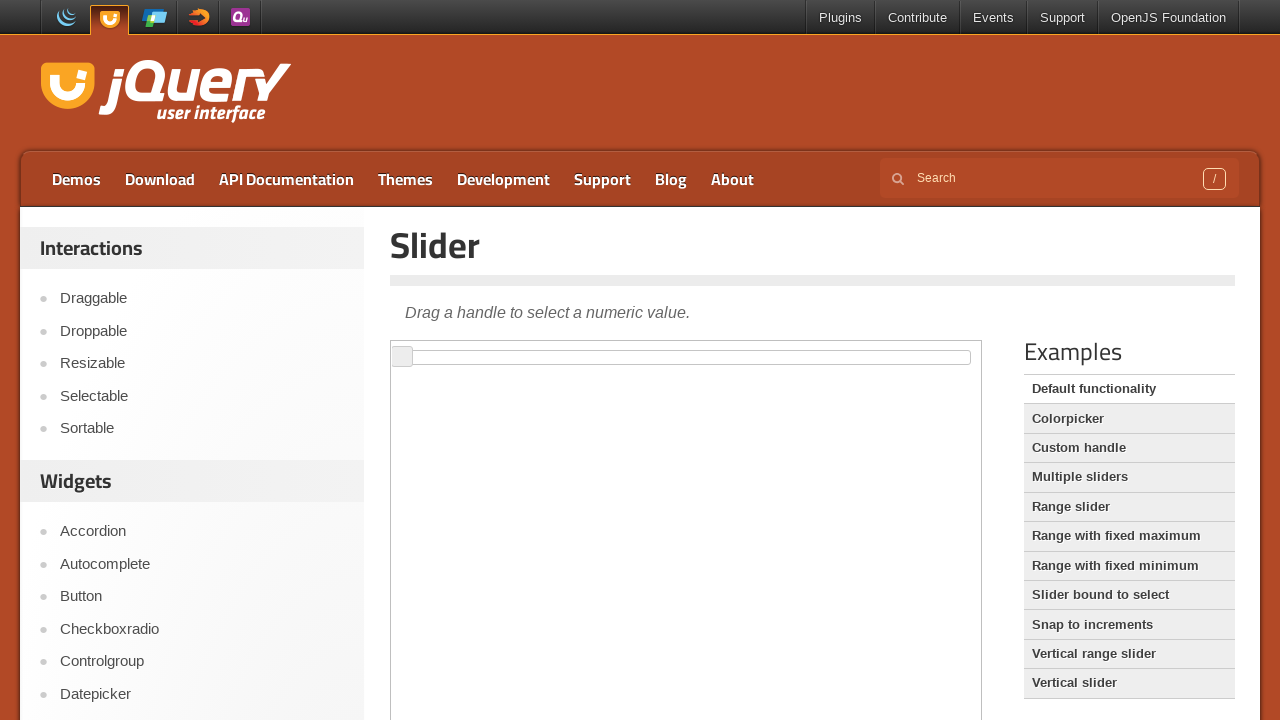

Pressed mouse button down on slider handle at (402, 357)
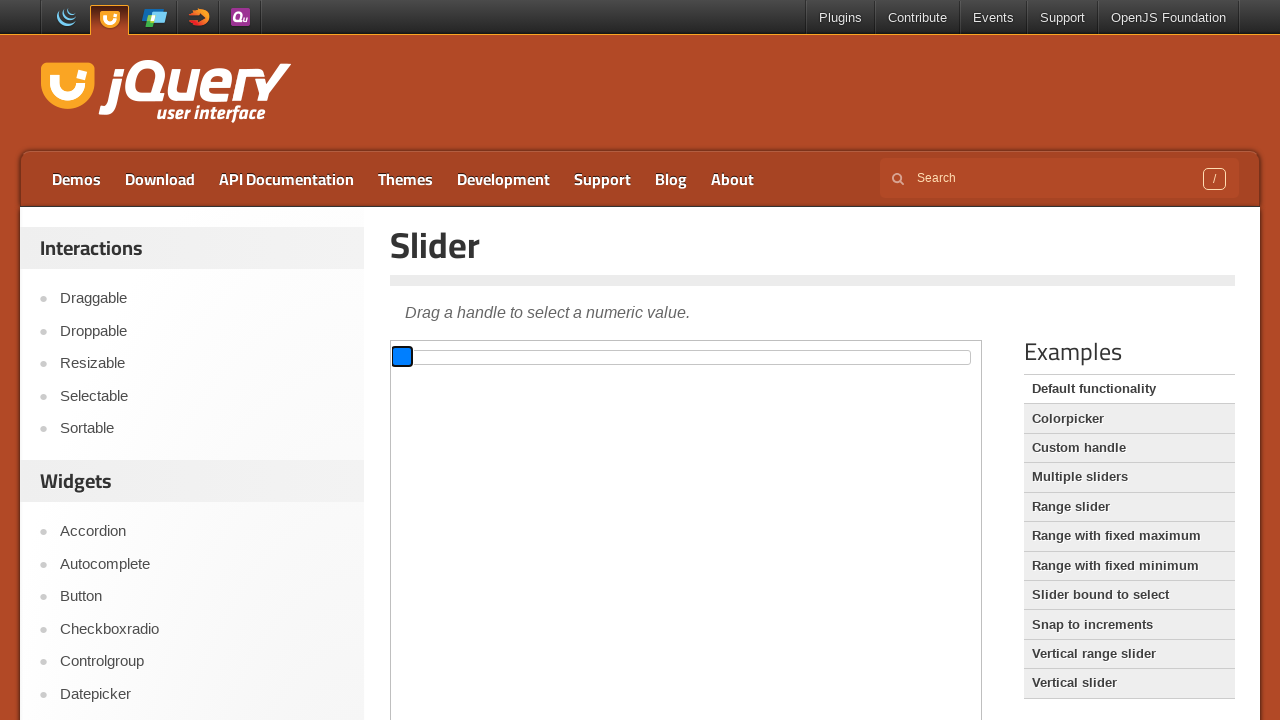

Dragged slider handle 70 pixels to the right at (462, 346)
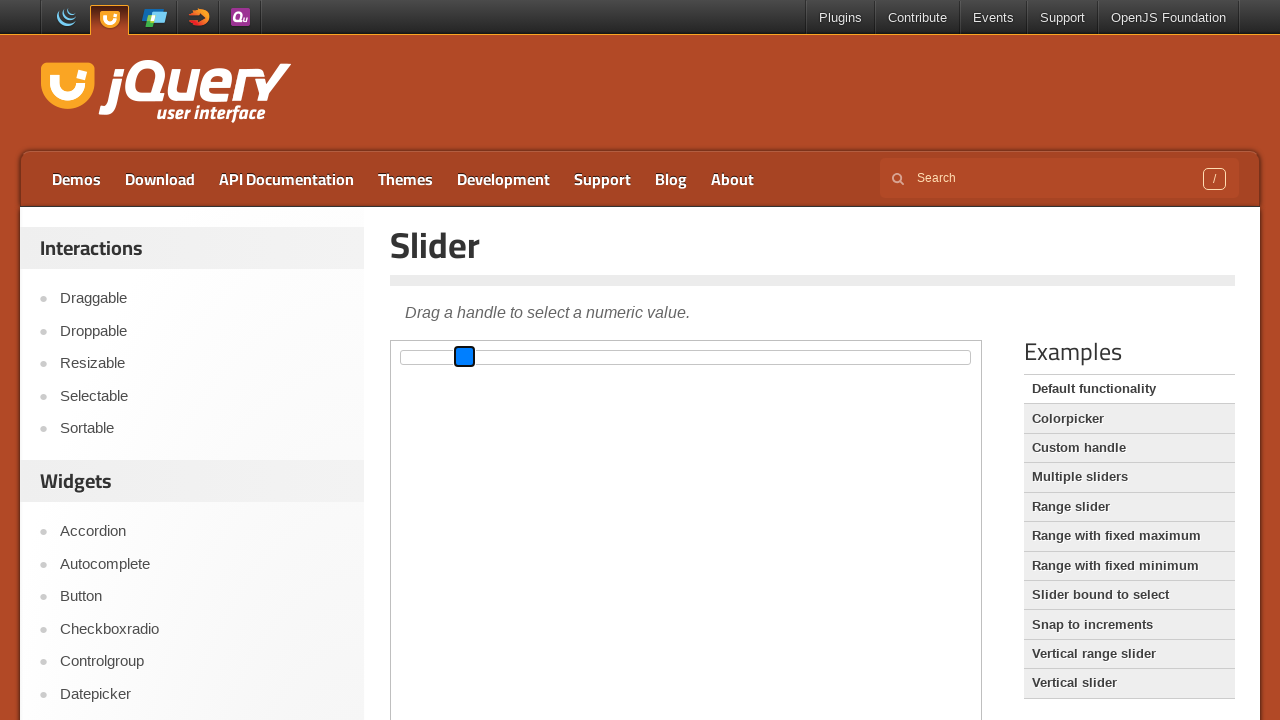

Released mouse button to complete slider drag at (462, 346)
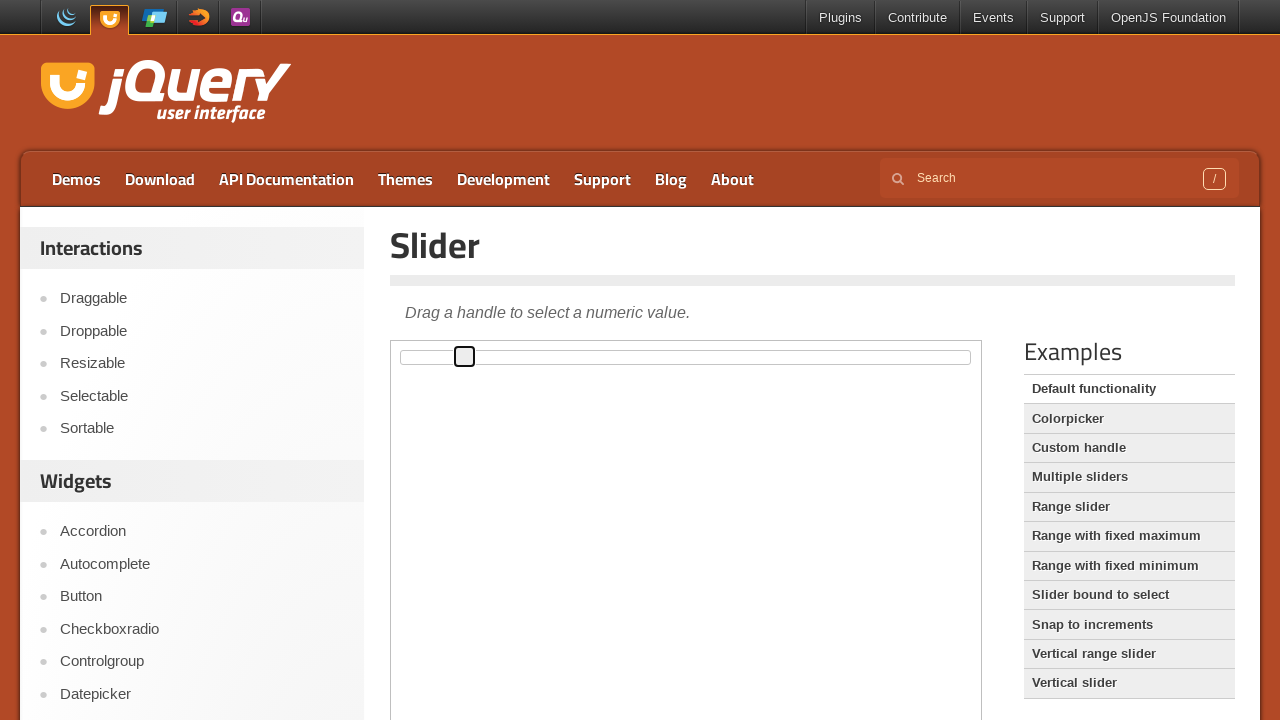

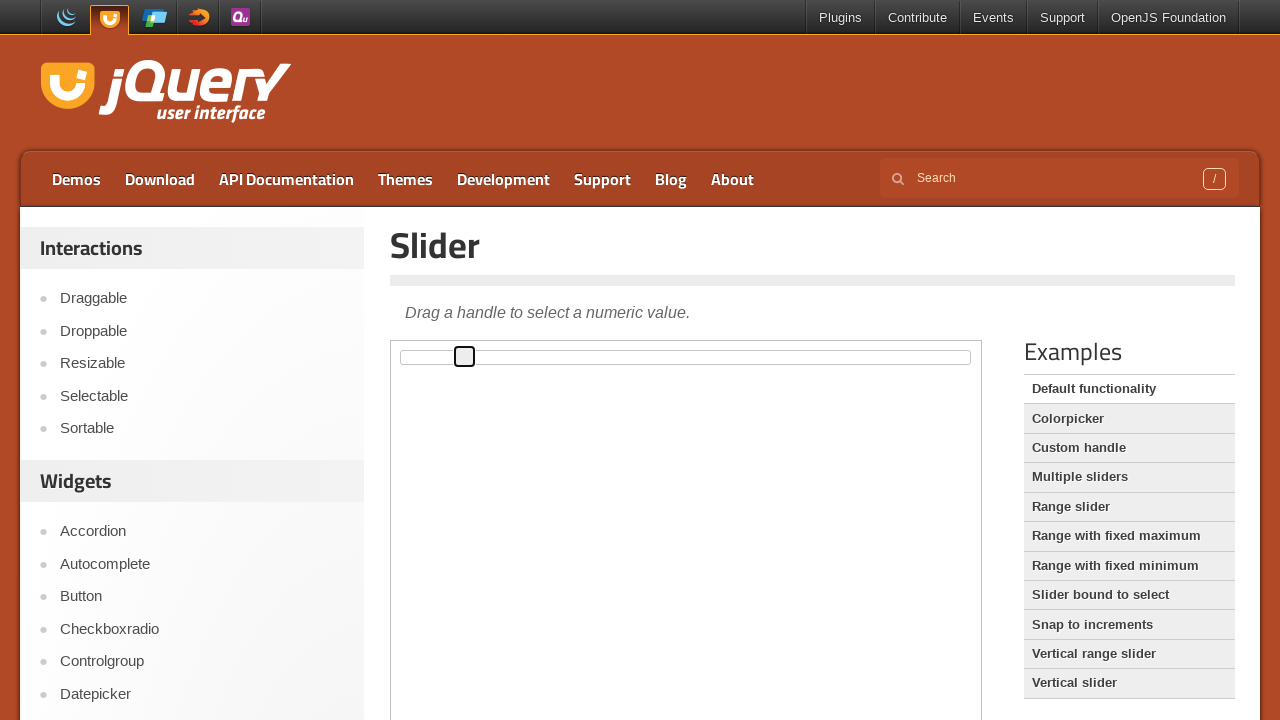